Tests the Particle Clicker game by clicking on the detector events element 10 times to simulate user interaction with the clicker game

Starting URL: https://particle-clicker.web.cern.ch/

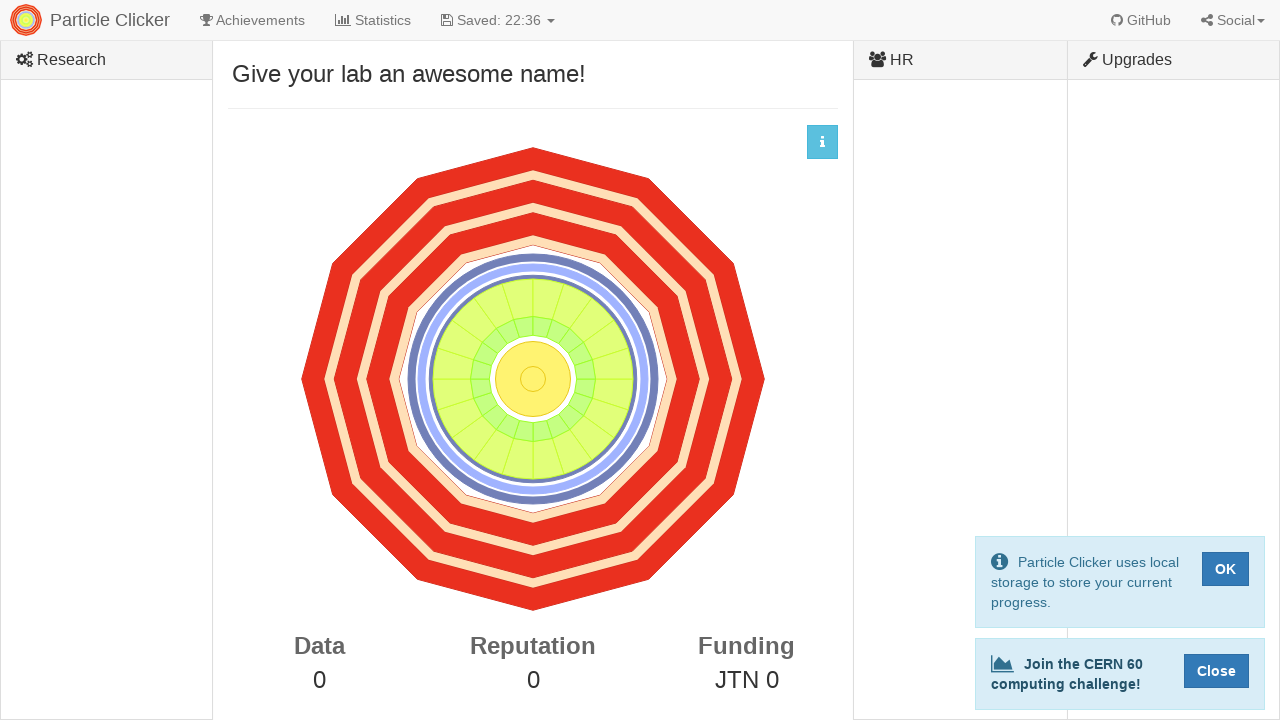

Navigated to Particle Clicker game
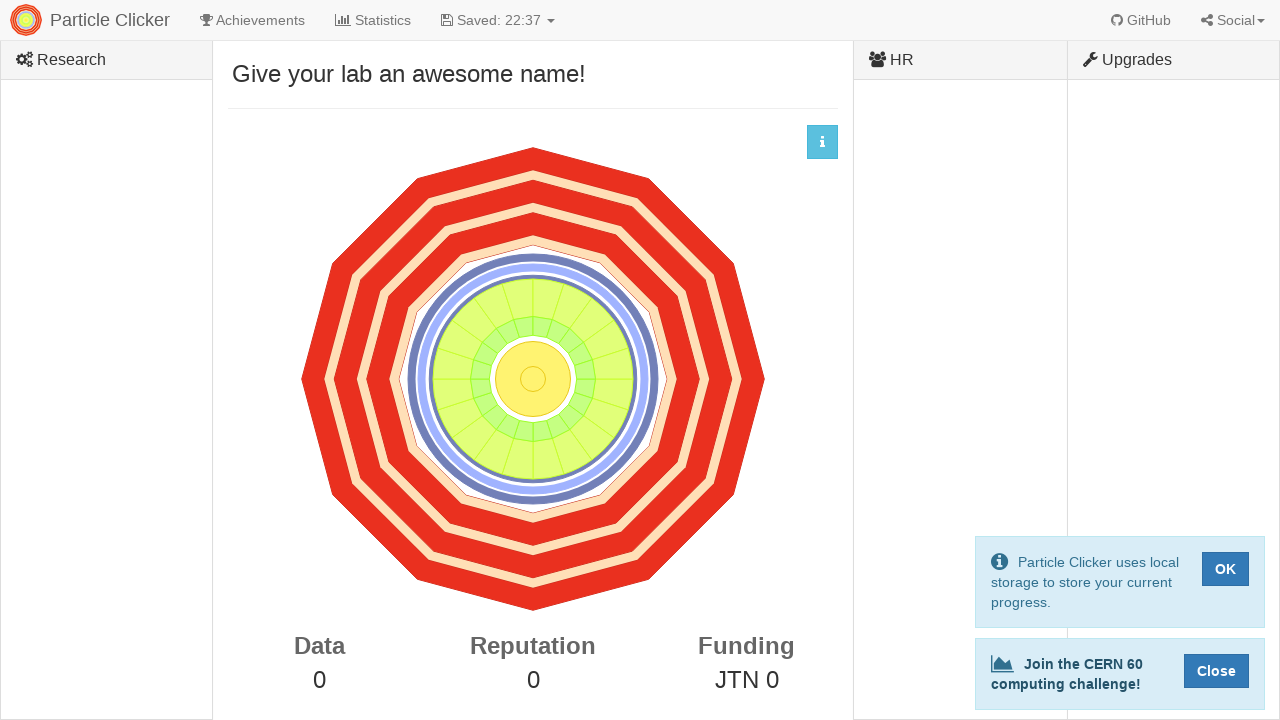

Located detector events element
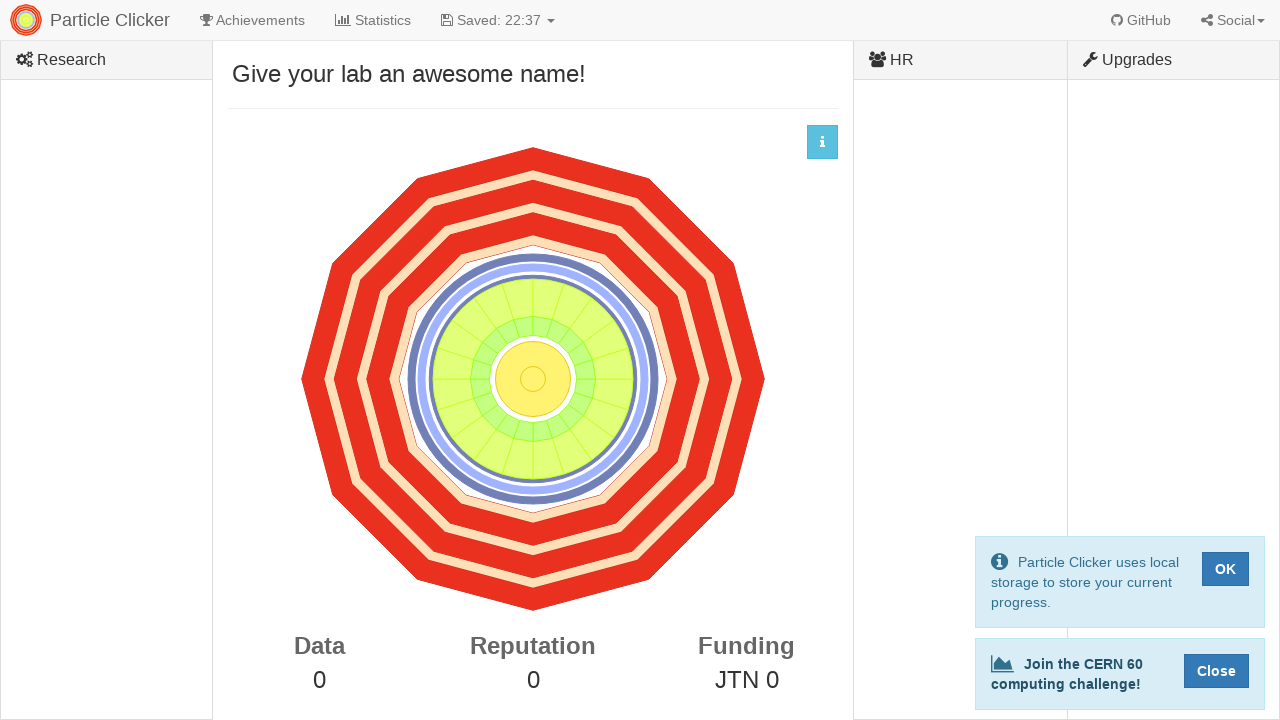

Clicked detector events element (click 1 of 10) at (533, 379) on #detector-events
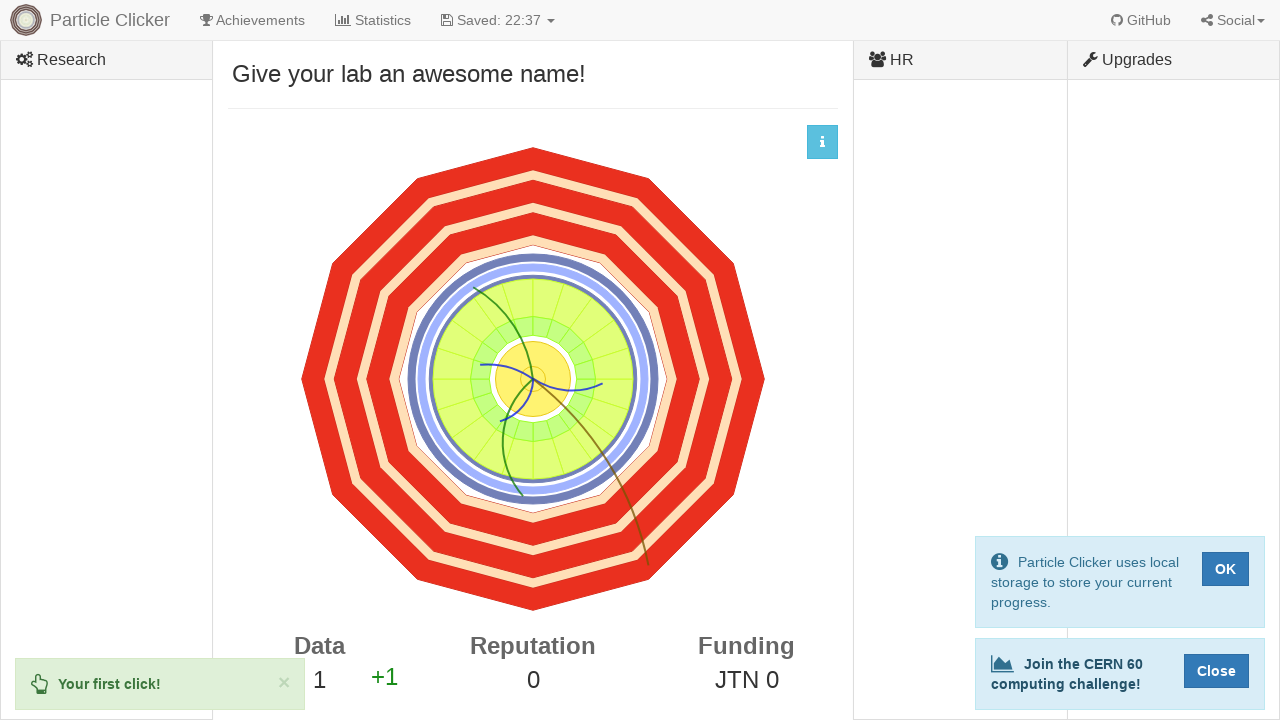

Clicked detector events element (click 2 of 10) at (533, 379) on #detector-events
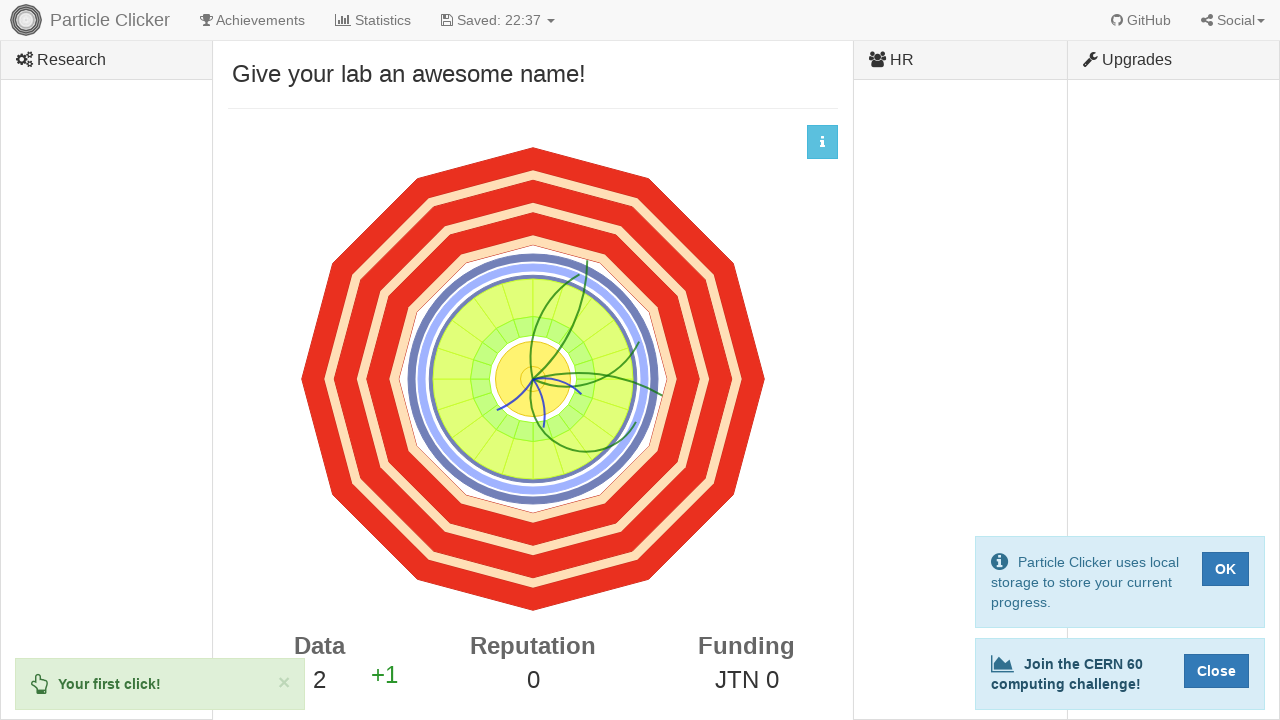

Clicked detector events element (click 3 of 10) at (533, 379) on #detector-events
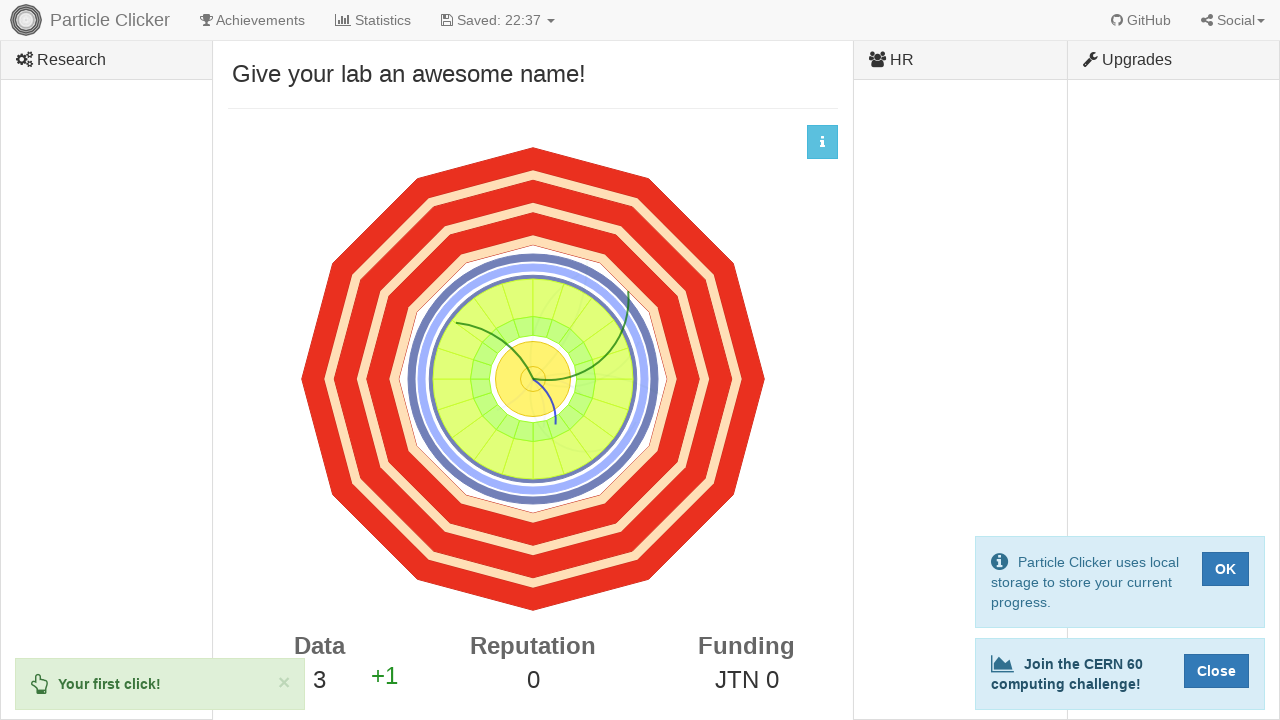

Clicked detector events element (click 4 of 10) at (533, 379) on #detector-events
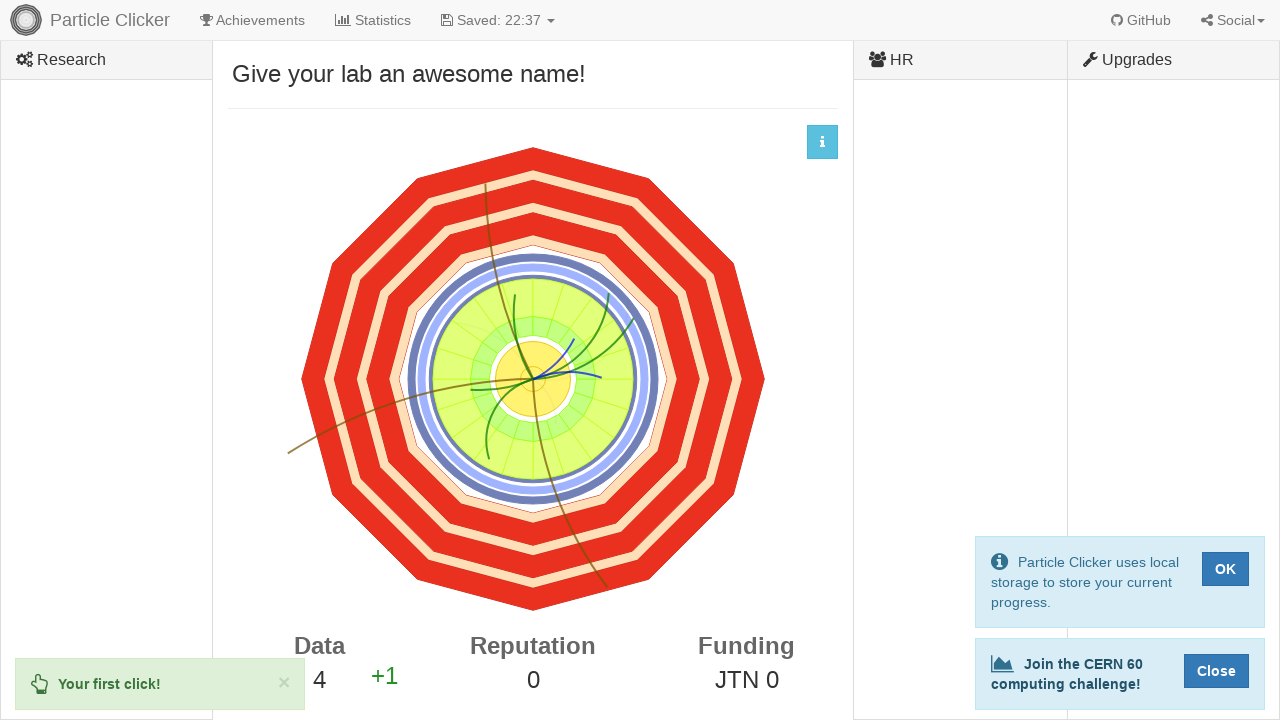

Clicked detector events element (click 5 of 10) at (533, 379) on #detector-events
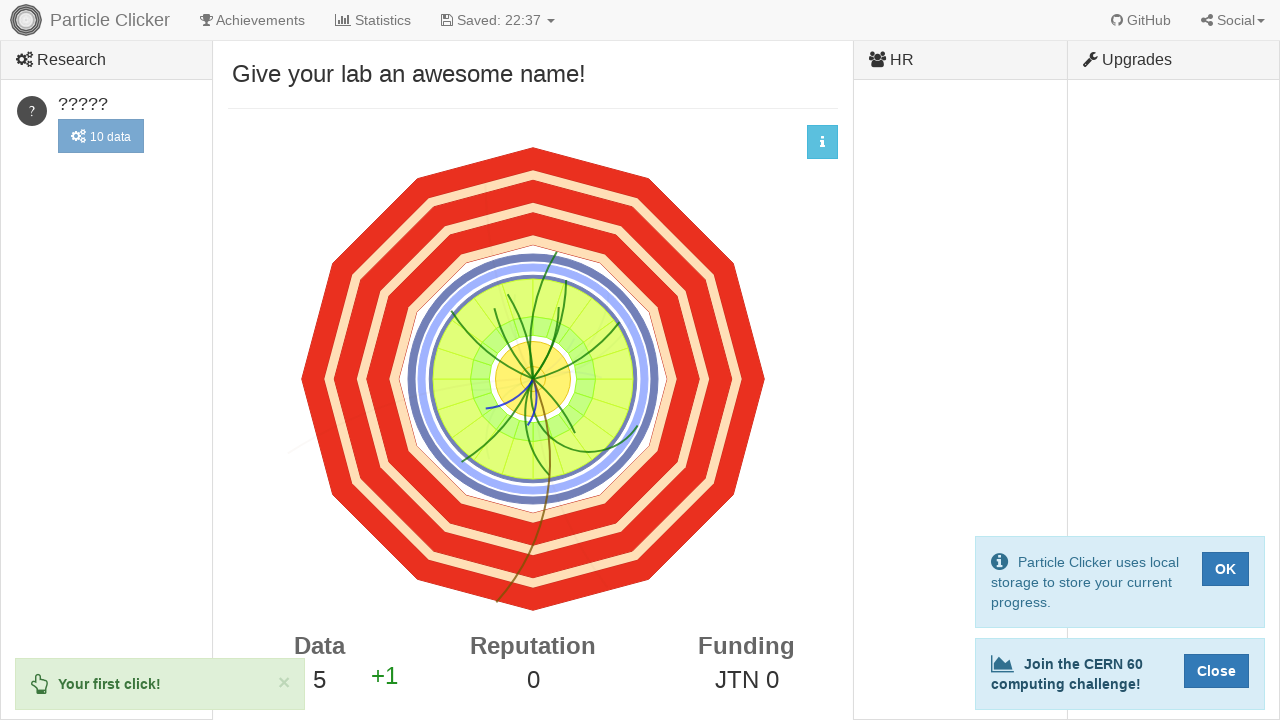

Clicked detector events element (click 6 of 10) at (533, 379) on #detector-events
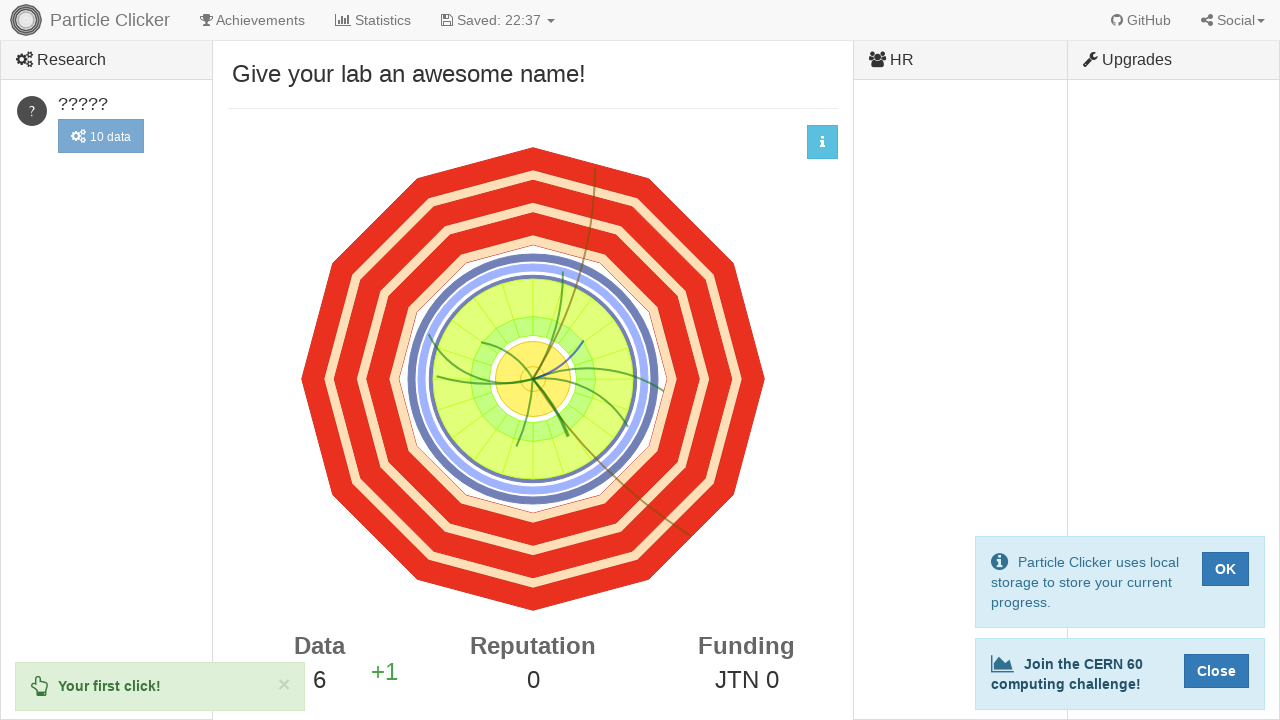

Clicked detector events element (click 7 of 10) at (533, 379) on #detector-events
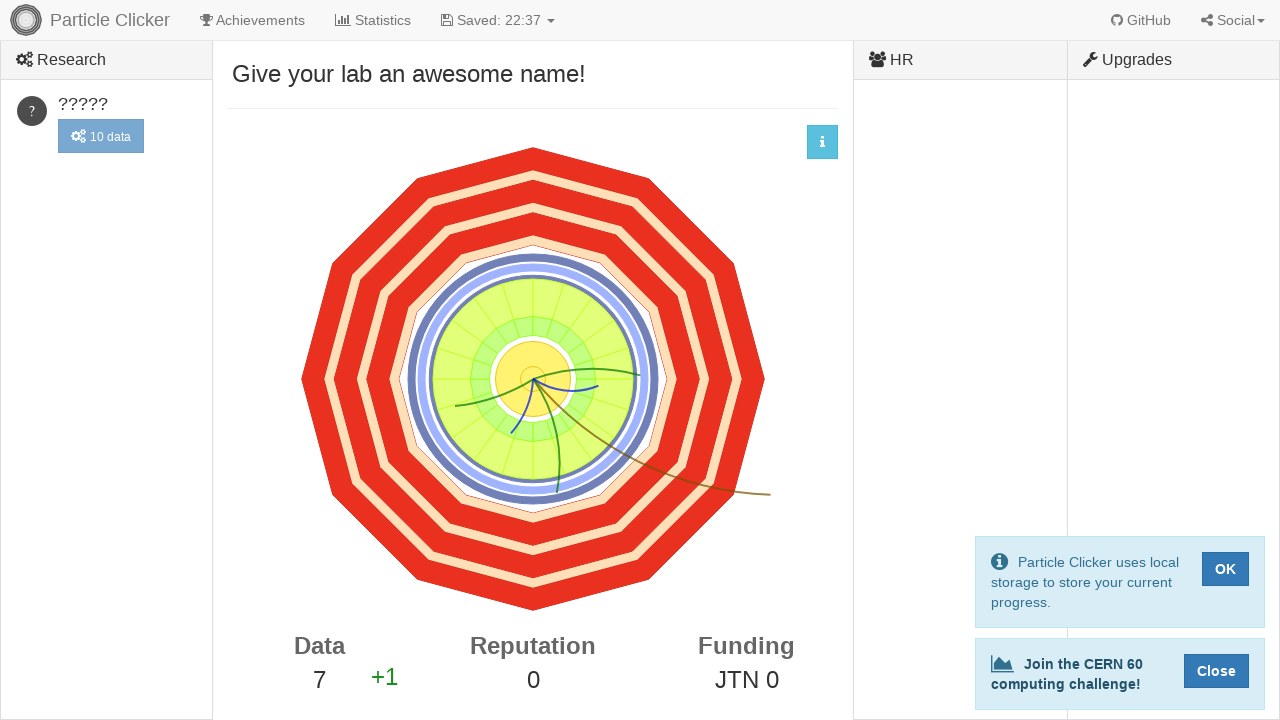

Clicked detector events element (click 8 of 10) at (533, 379) on #detector-events
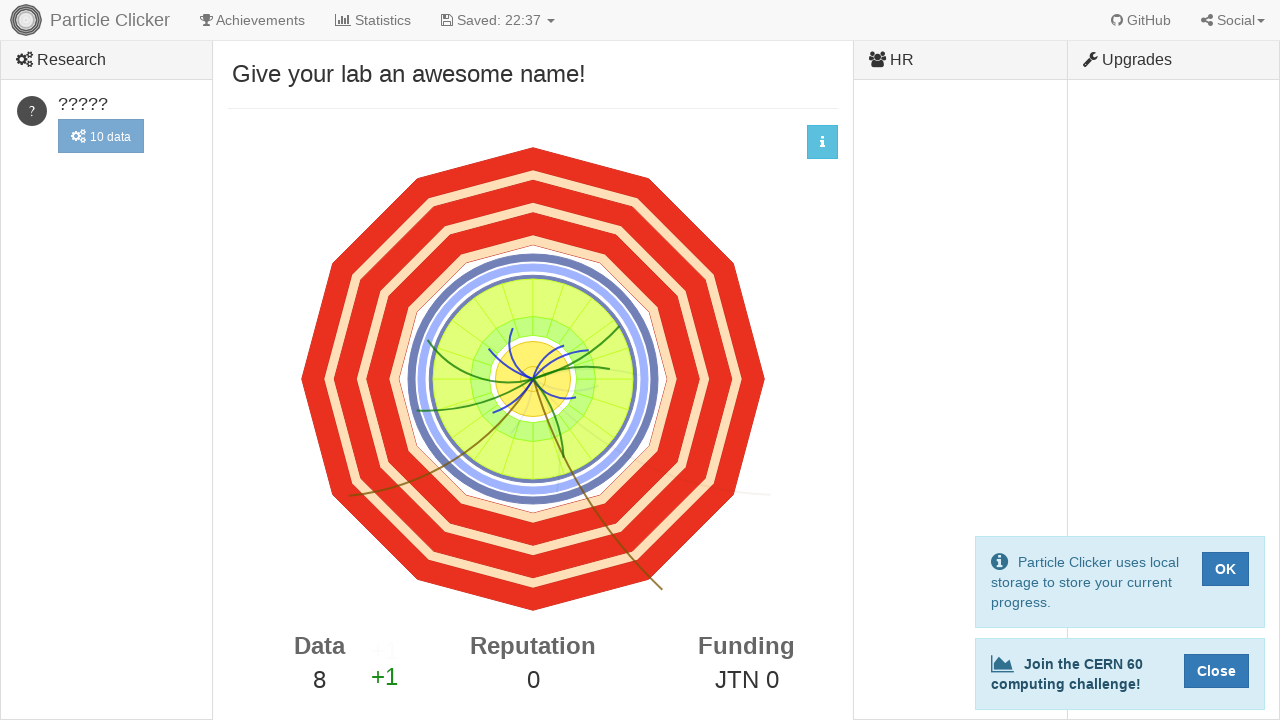

Clicked detector events element (click 9 of 10) at (533, 379) on #detector-events
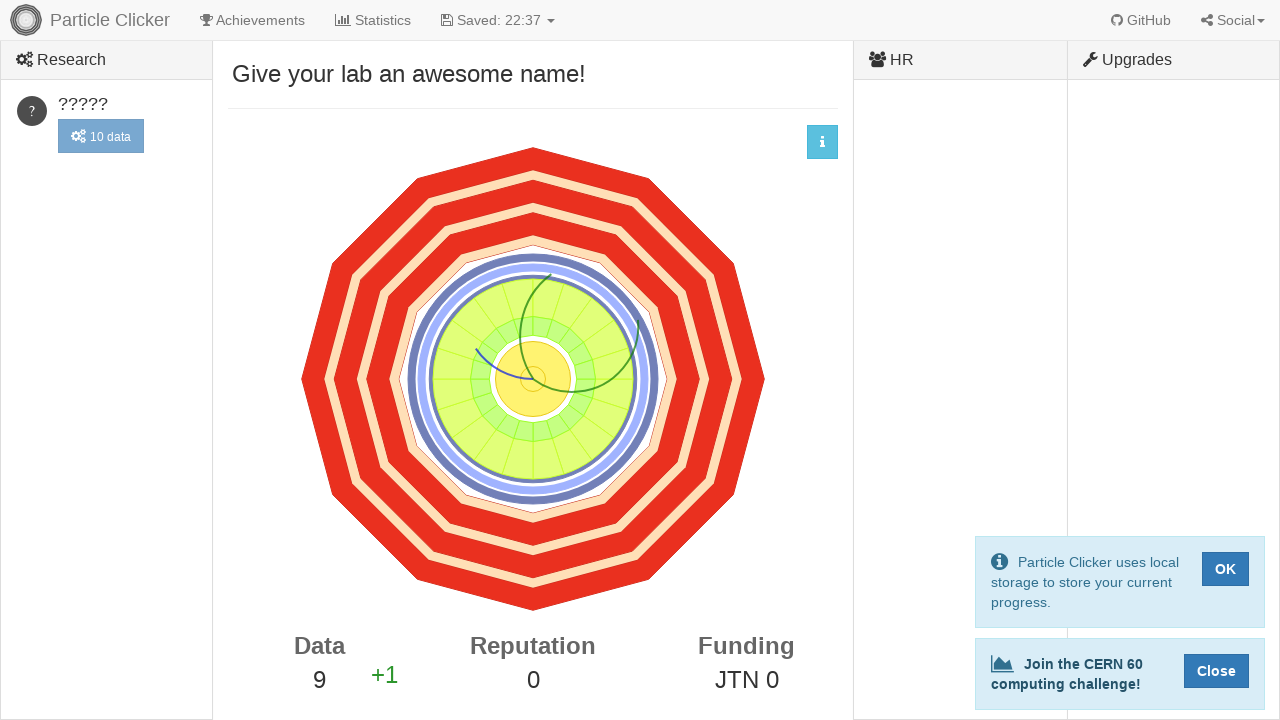

Clicked detector events element (click 10 of 10) at (533, 379) on #detector-events
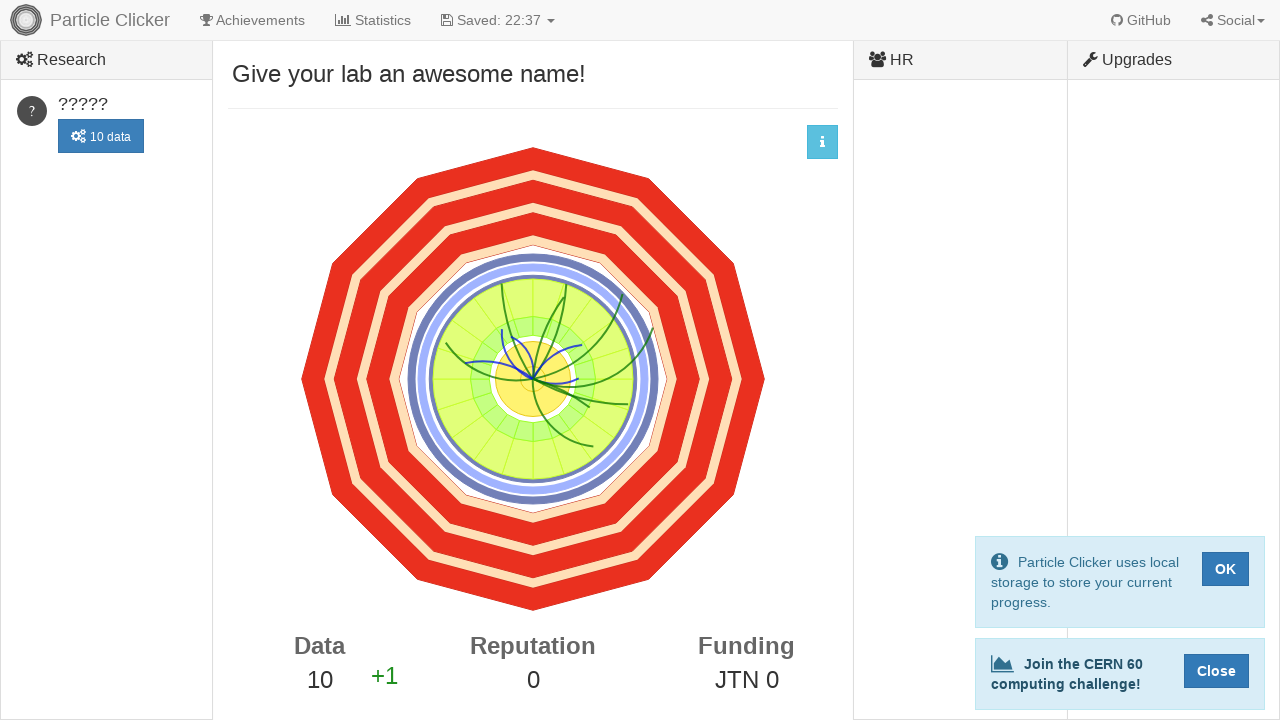

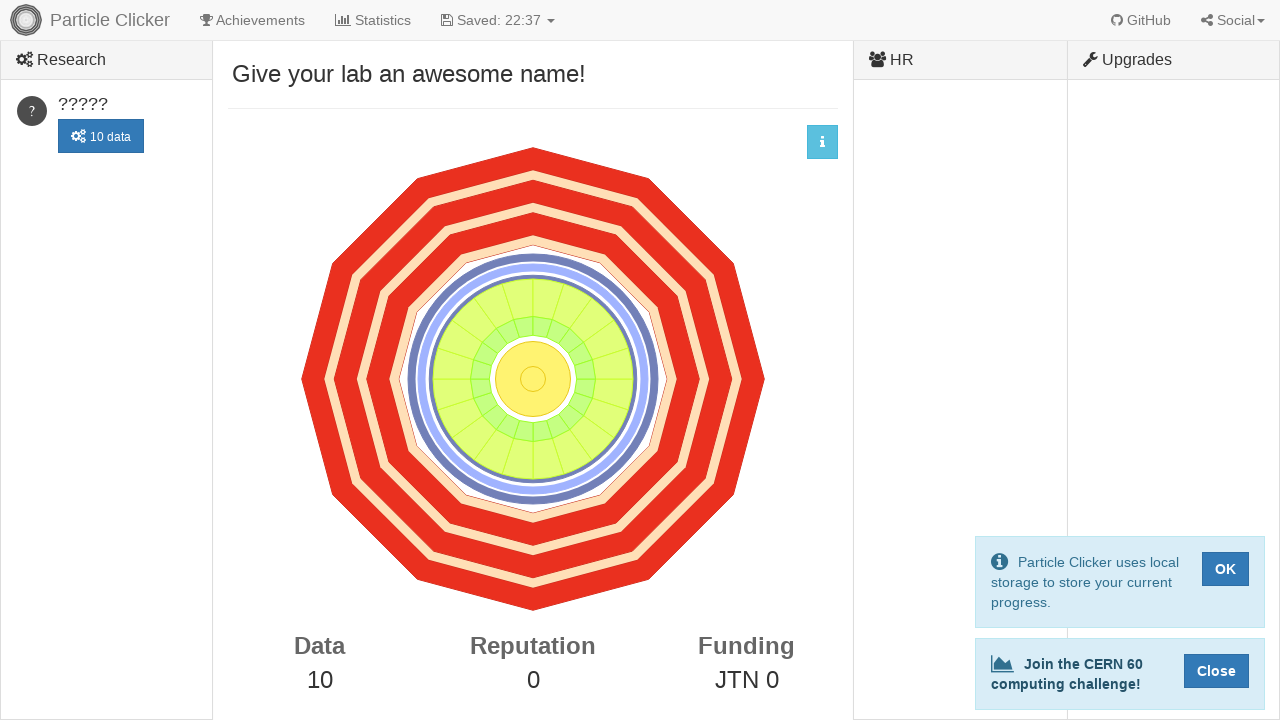